Tests a wait scenario by clicking a verify button and checking for a success message on the page

Starting URL: http://suninjuly.github.io/wait1.html

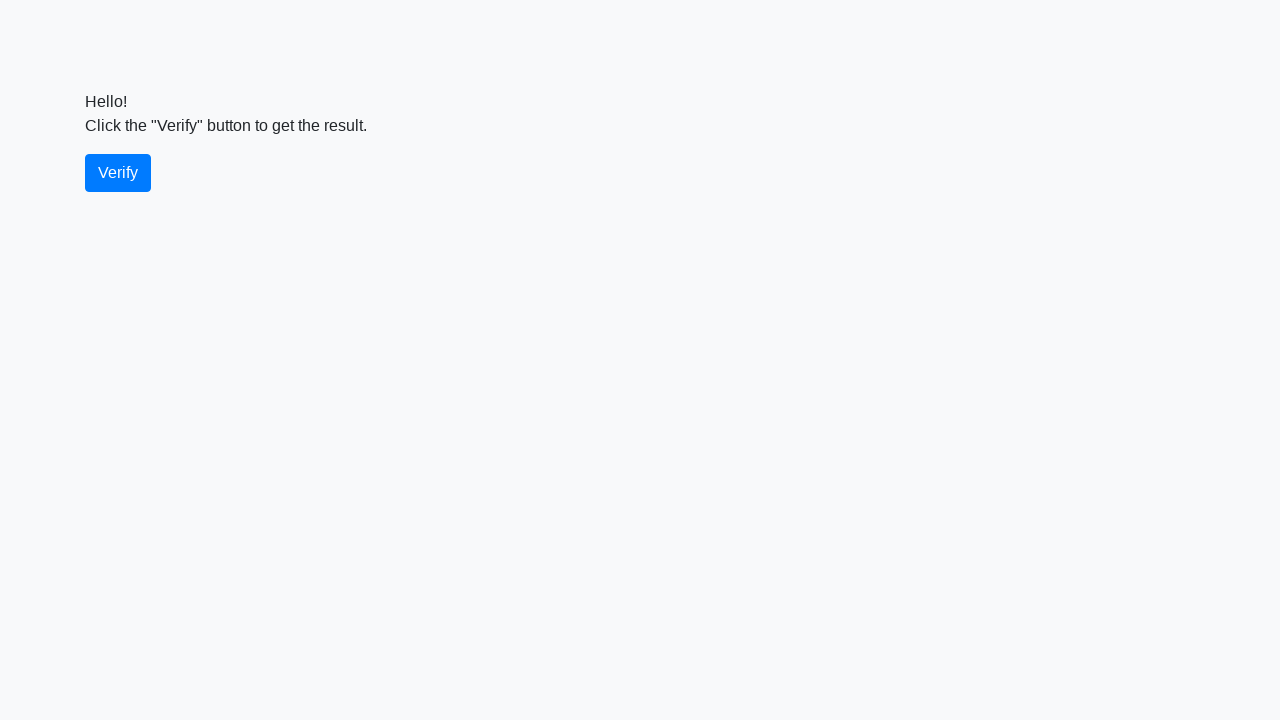

Waited for verify button to be available
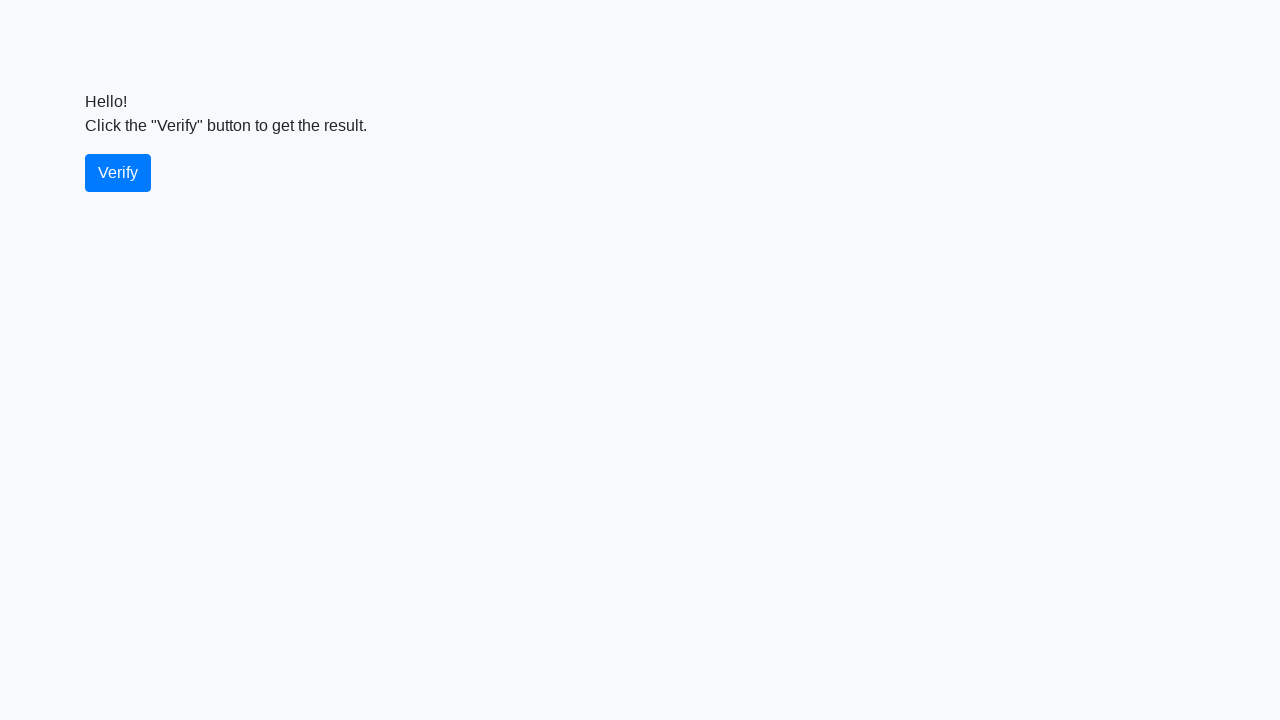

Clicked the verify button at (118, 173) on #verify
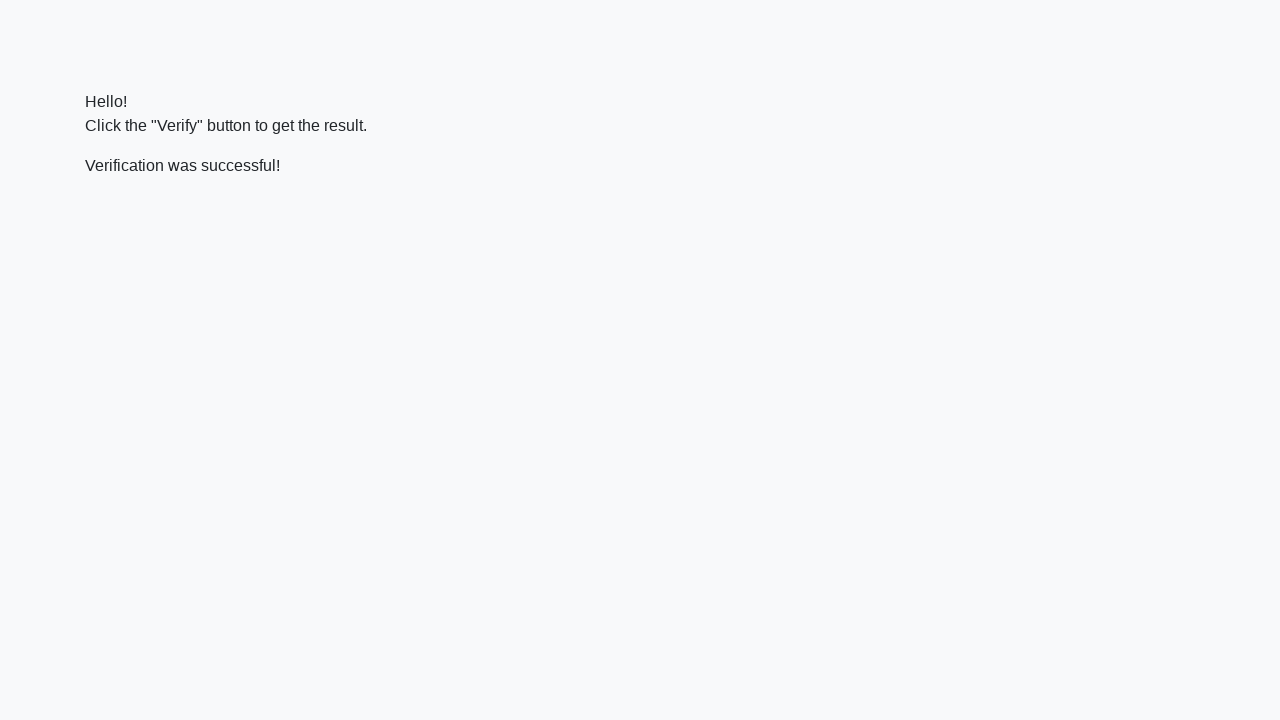

Waited for success message to appear
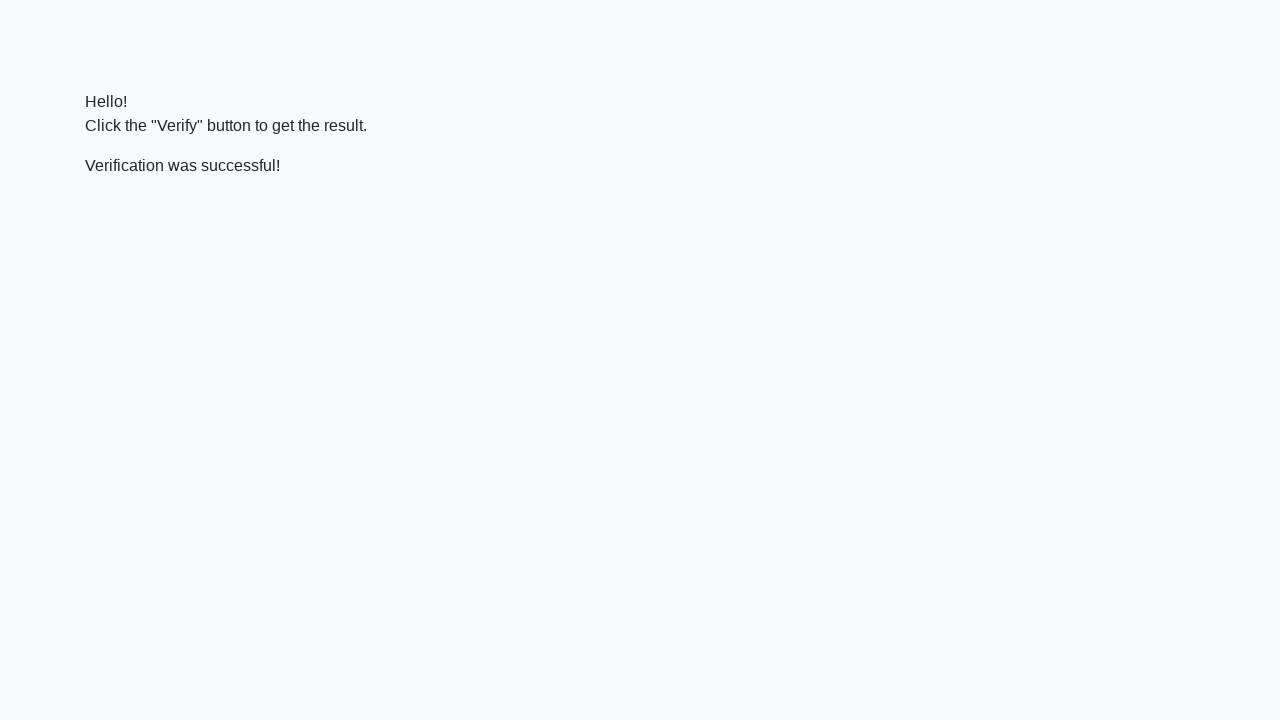

Located the success message element
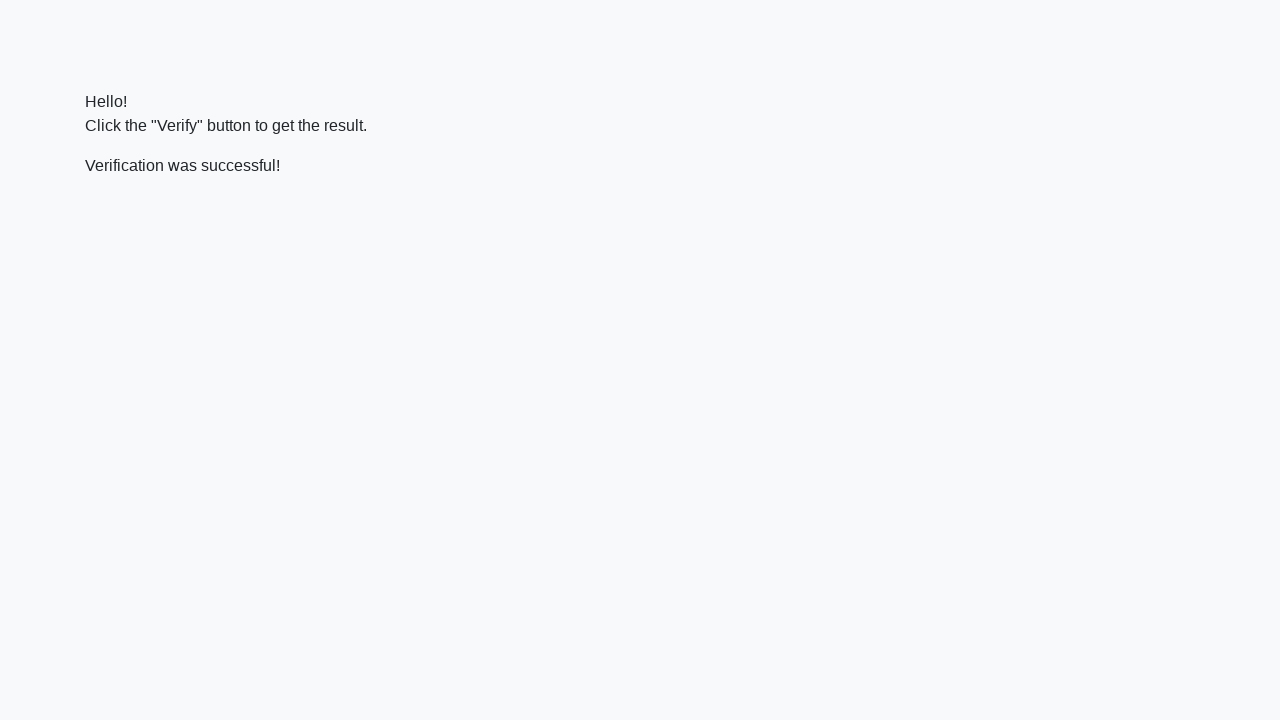

Verified that success message contains 'successful'
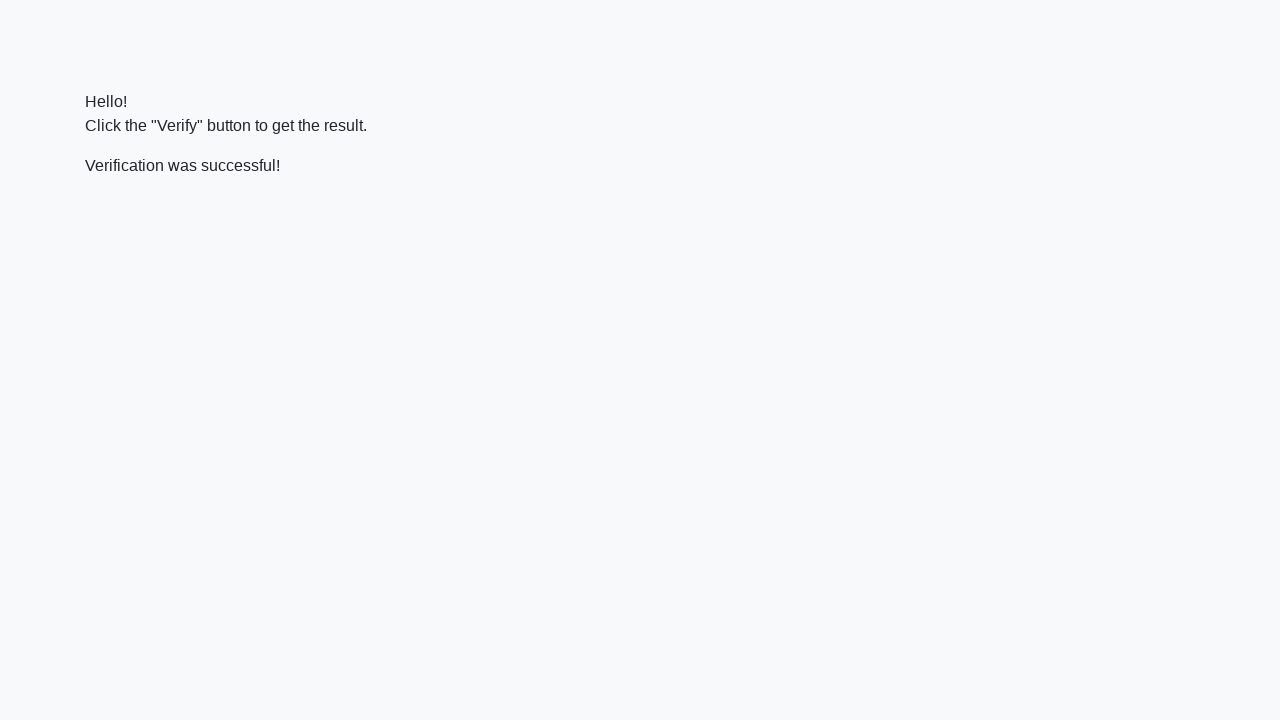

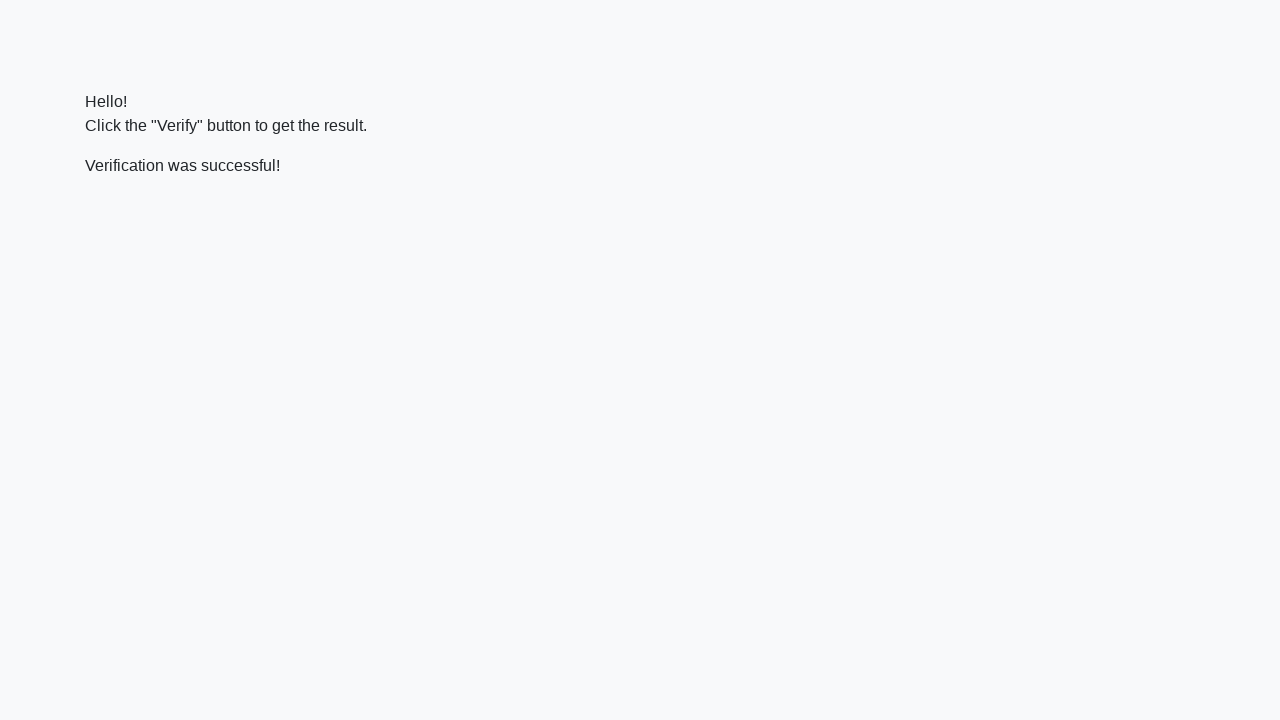